Navigates through product categories and subcategories

Starting URL: https://automationexercise.com/

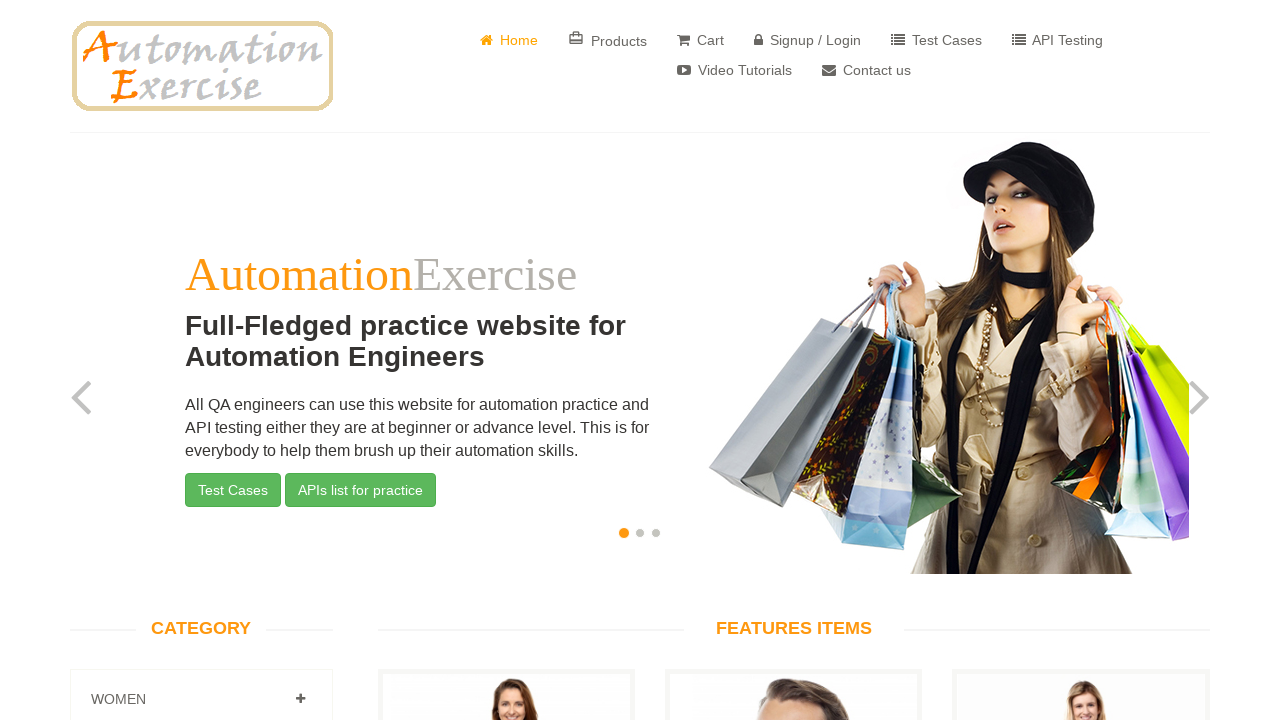

Clicked on Women category at (300, 699) on a[href='#Women']
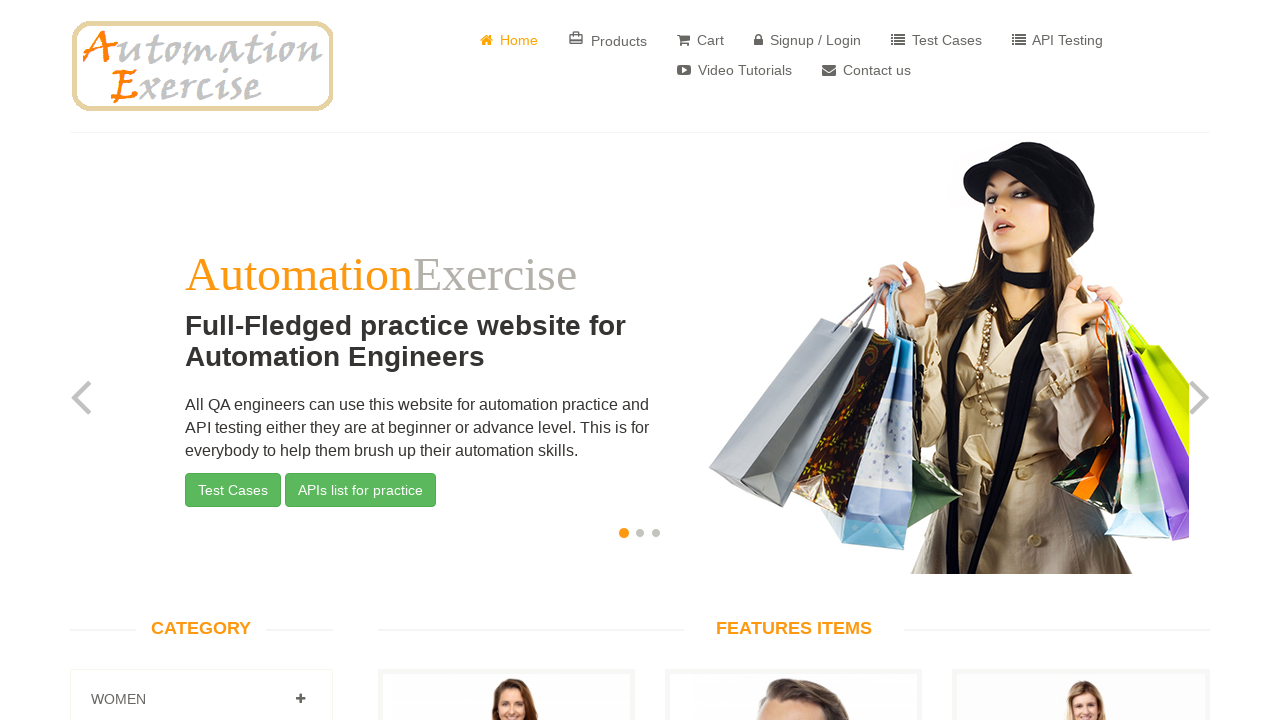

Clicked on Dress subcategory under Women at (127, 360) on a[href='/category_products/1']
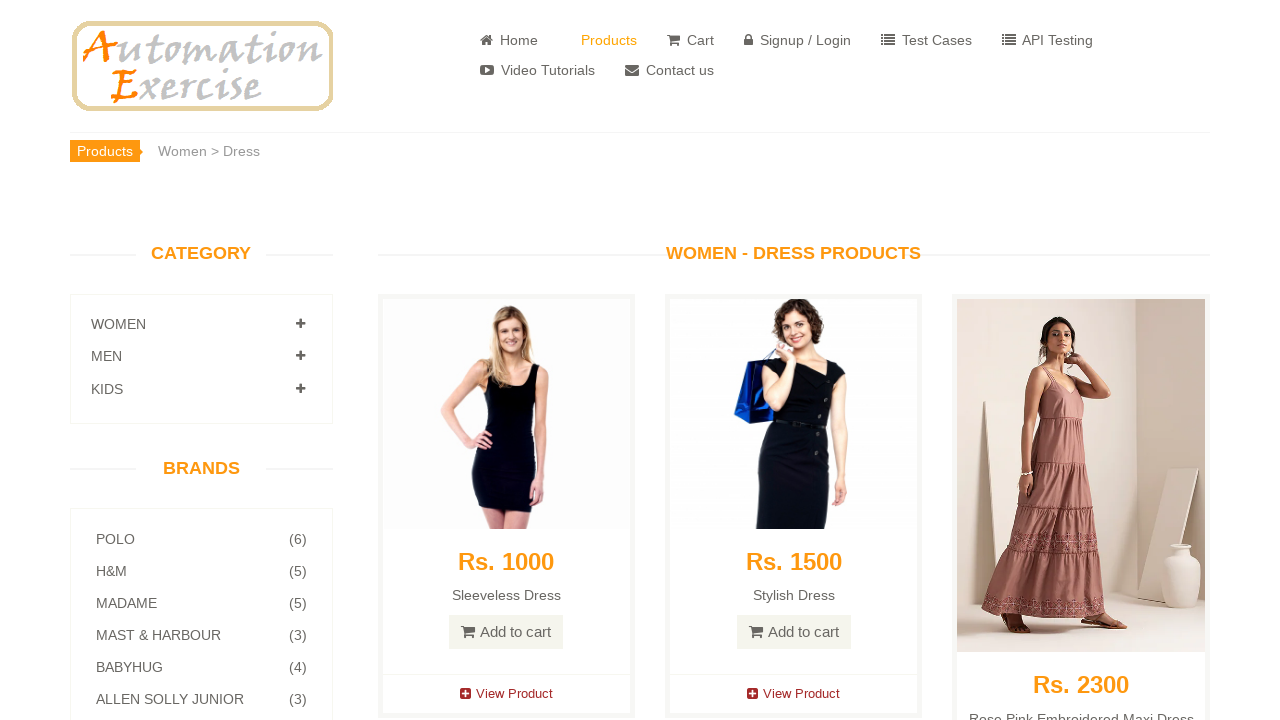

Women > Dress category page loaded with product items
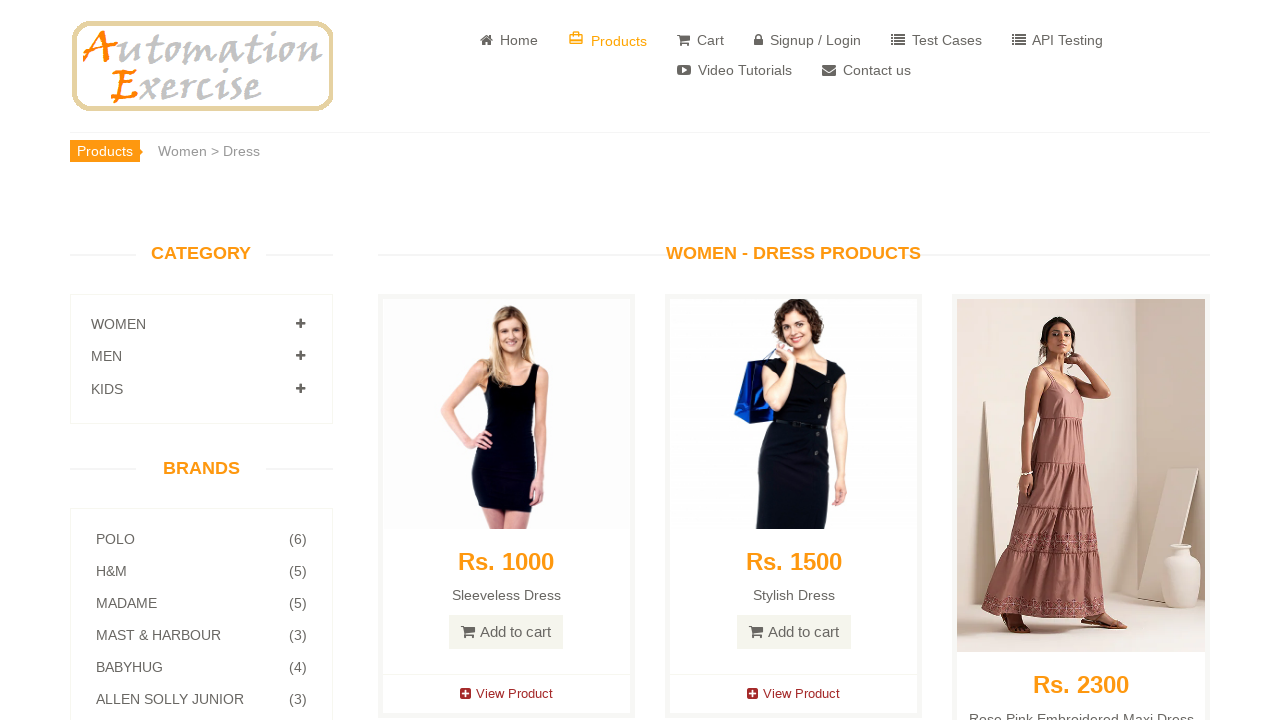

Clicked on Men category at (300, 356) on a[href='#Men']
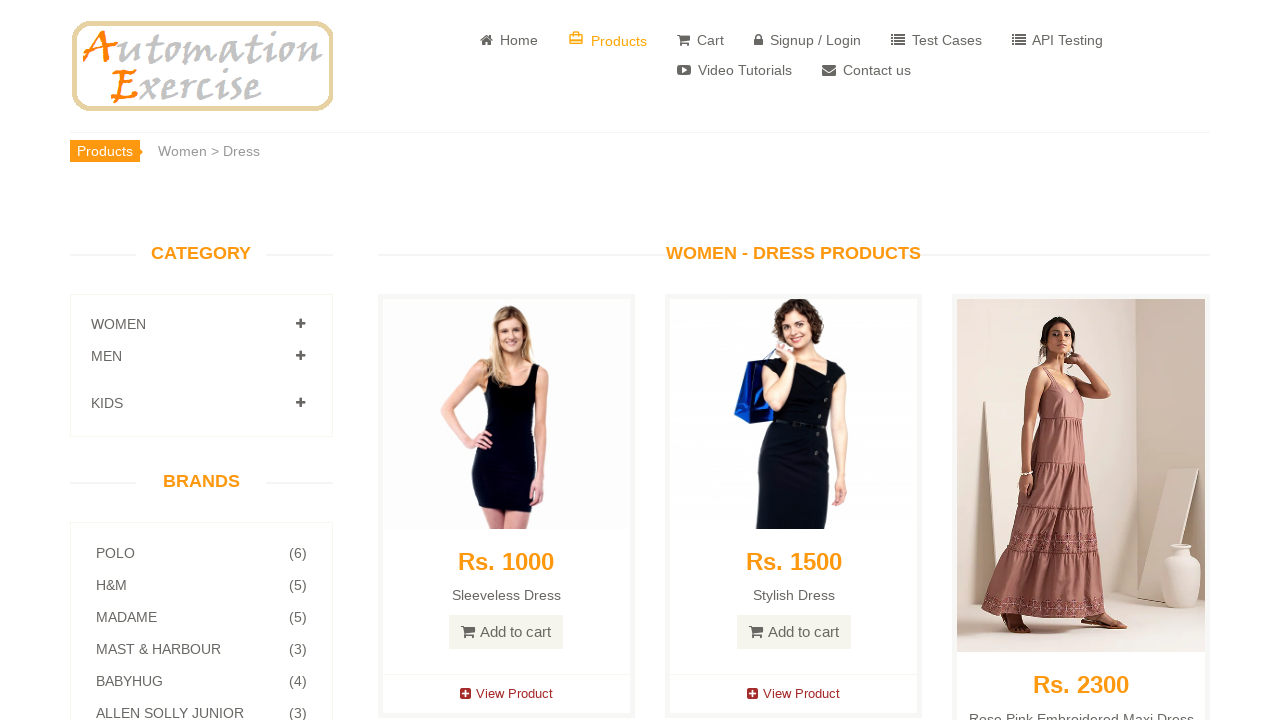

Clicked on subcategory under Men at (132, 396) on a[href='/category_products/3']
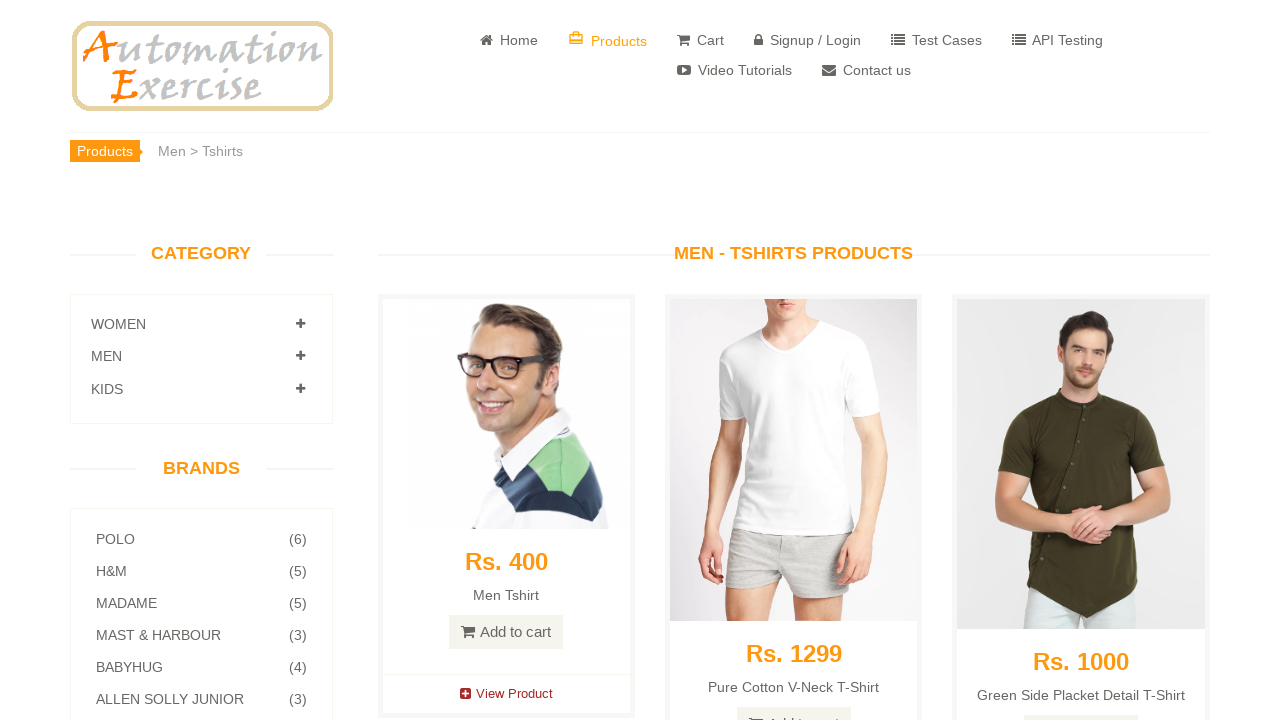

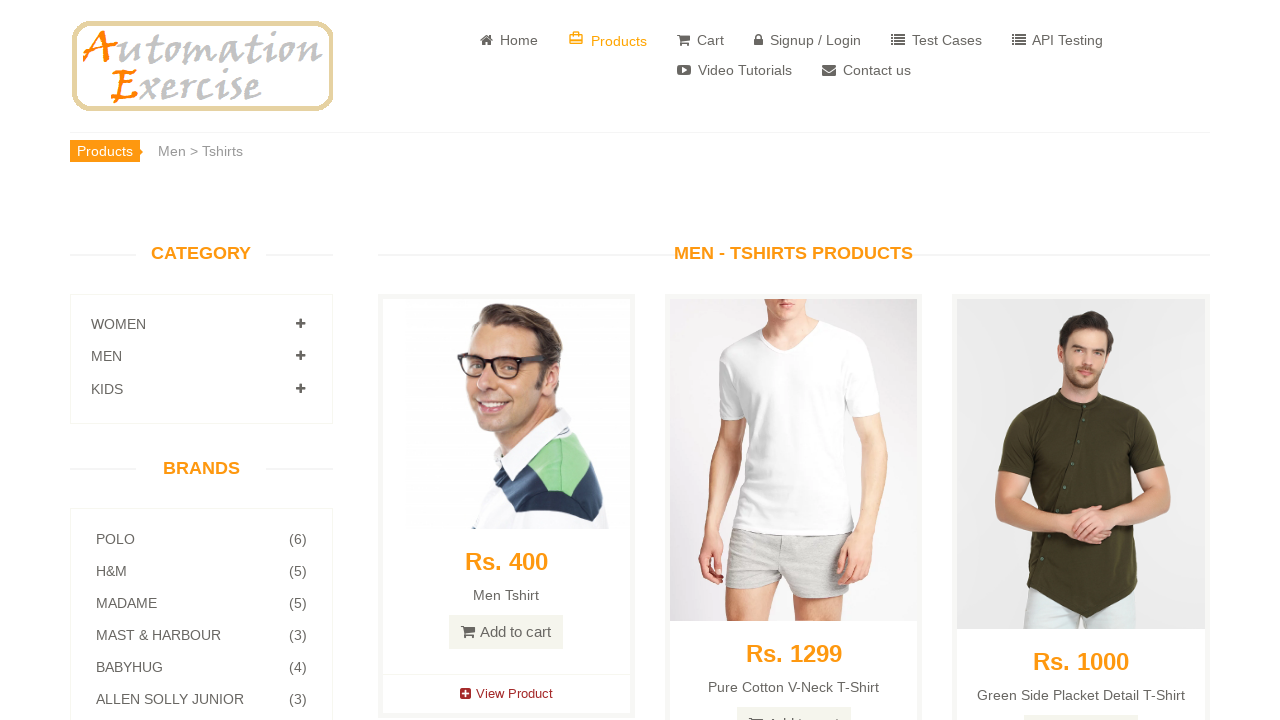